Tests a math challenge form by reading a value from the page, calculating a mathematical formula (log of absolute value of 12 times sine of x), entering the answer, checking a checkbox, selecting a radio button, and submitting the form.

Starting URL: https://suninjuly.github.io/math.html

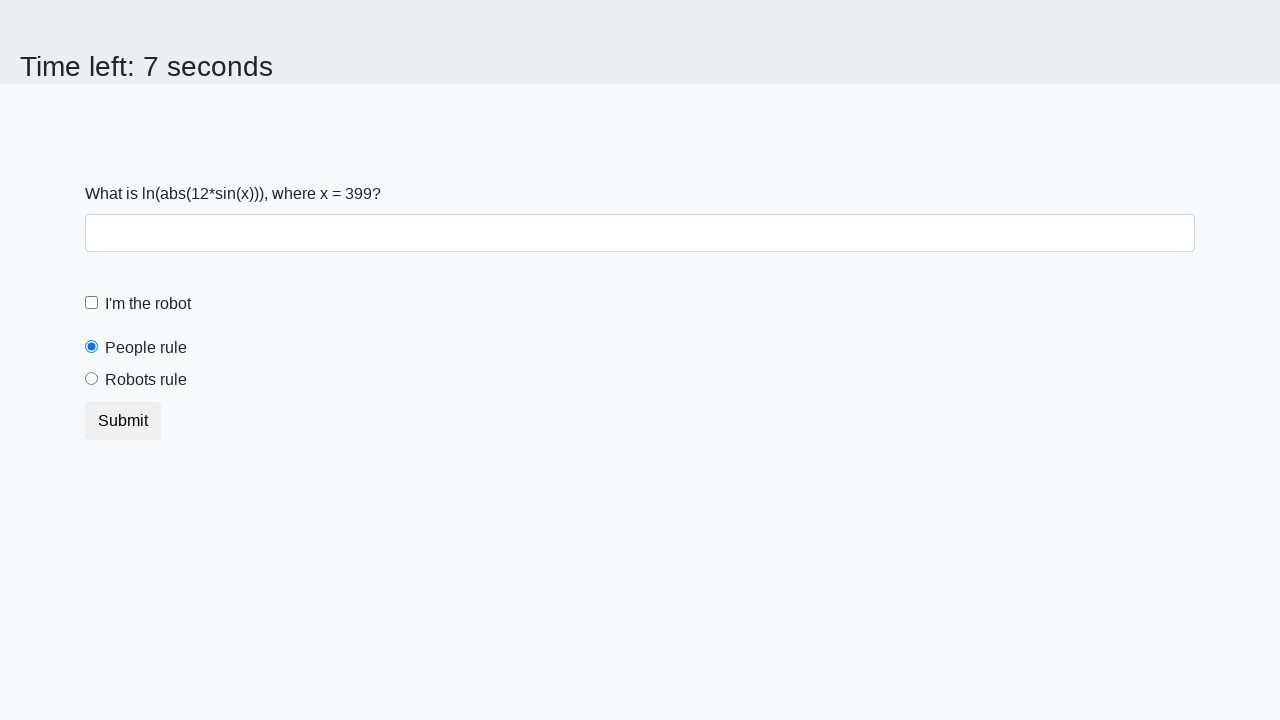

Located the input value element
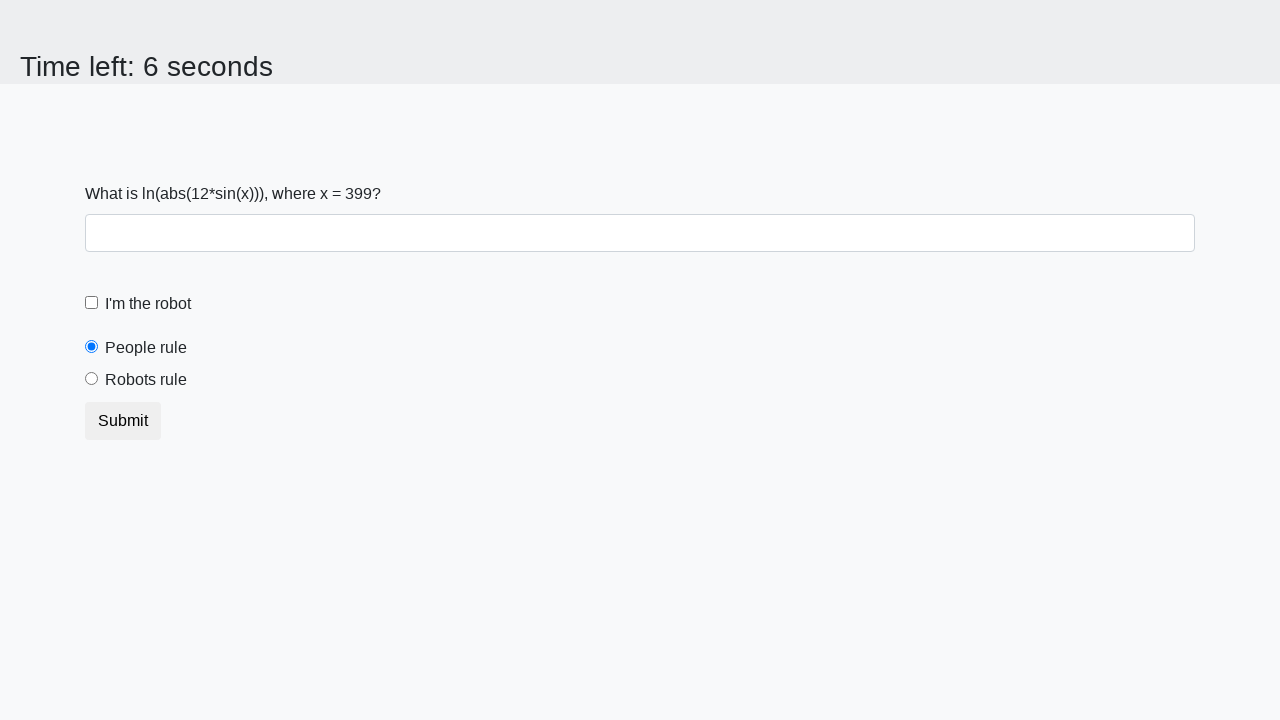

Retrieved x value from the page
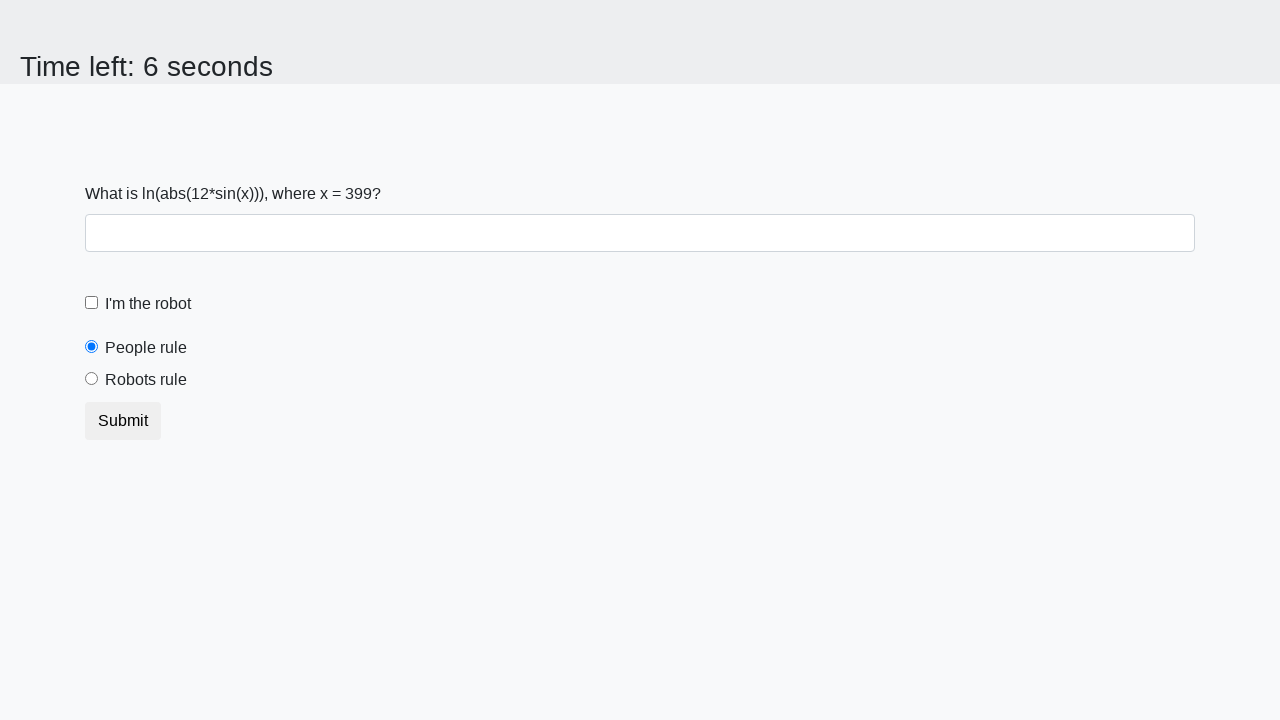

Parsed x value as integer: 399
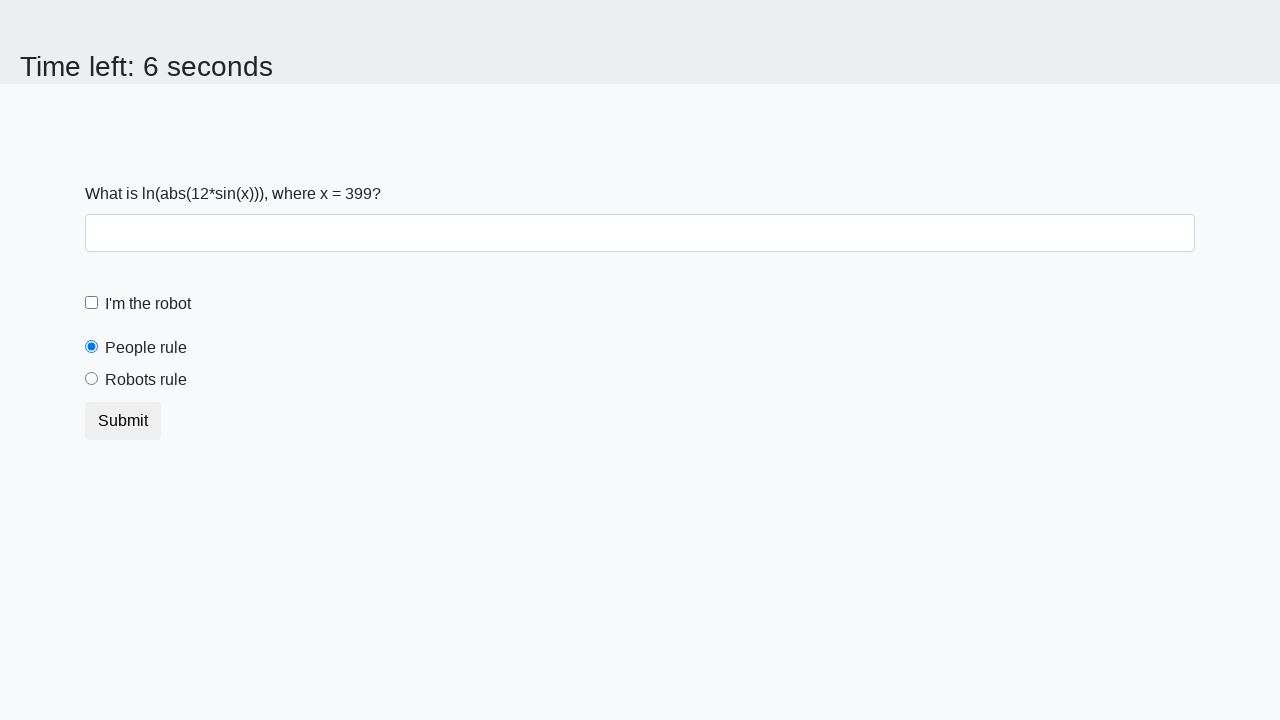

Calculated formula result: log(abs(12 * sin(399))) = -1.5474740620038219
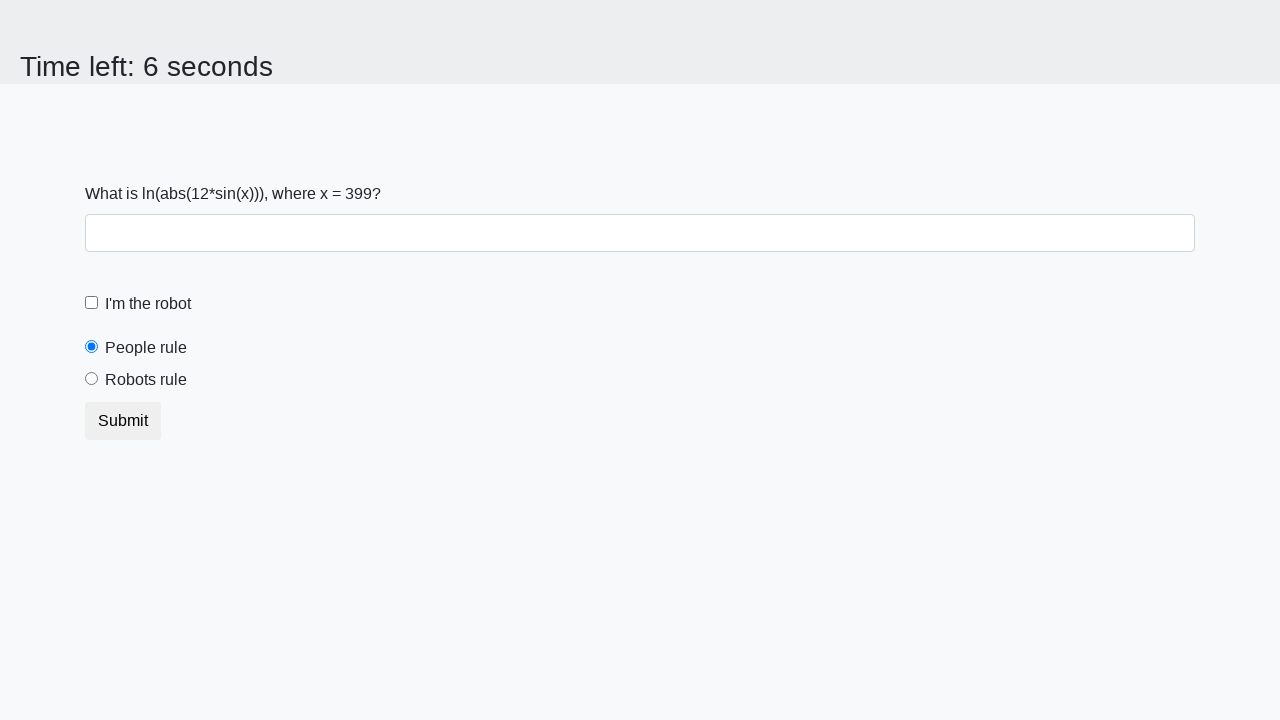

Filled answer field with calculated value: -1.5474740620038219 on #answer
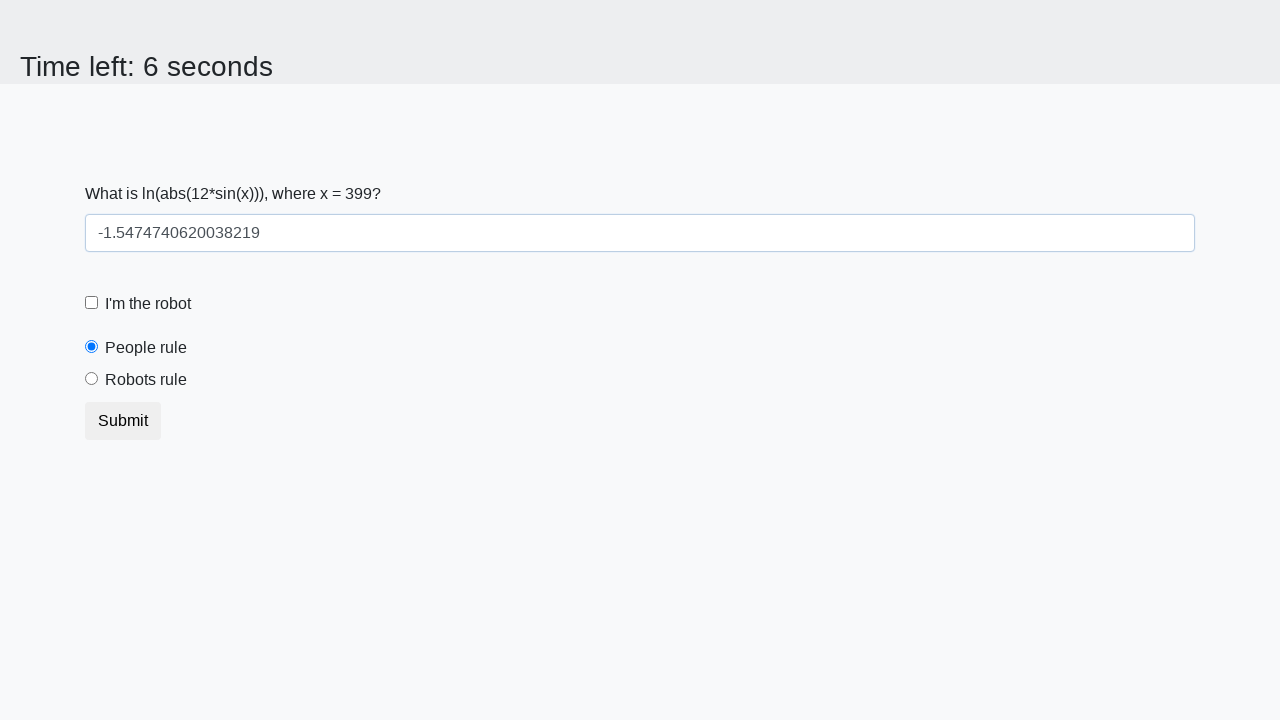

Checked the robot checkbox at (92, 303) on #robotCheckbox
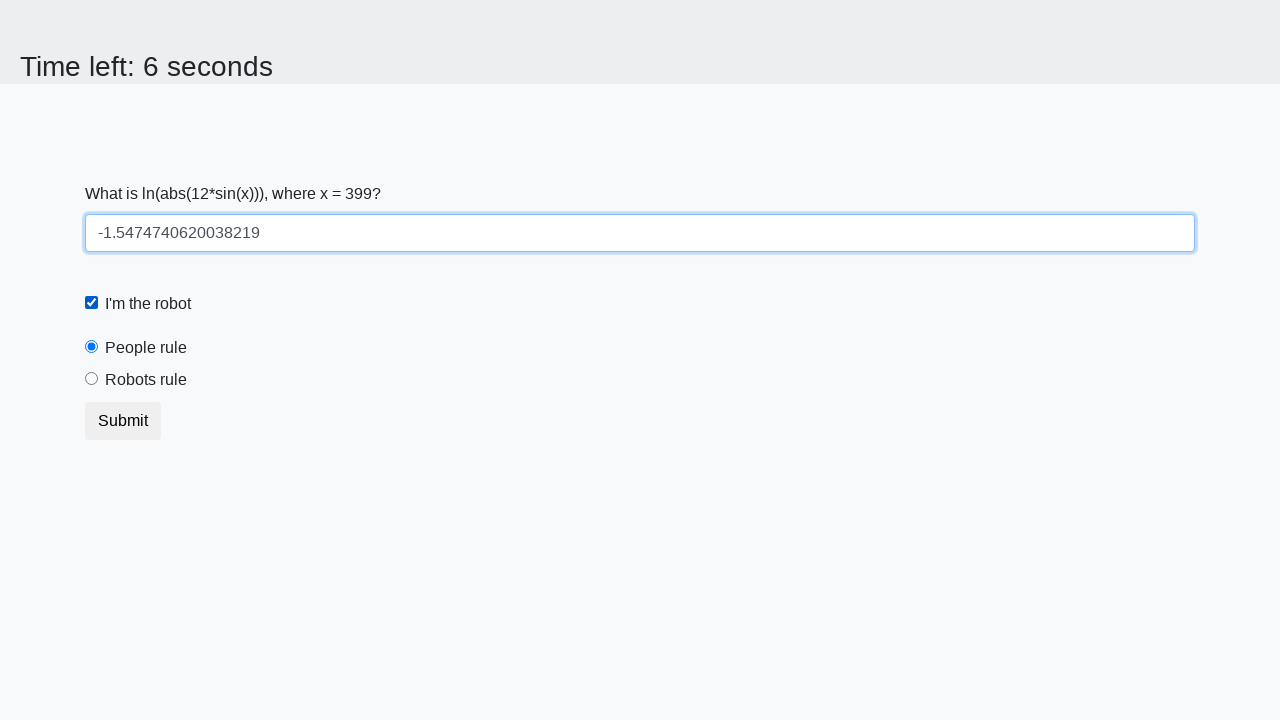

Selected the 'robots rule' radio button at (92, 379) on #robotsRule
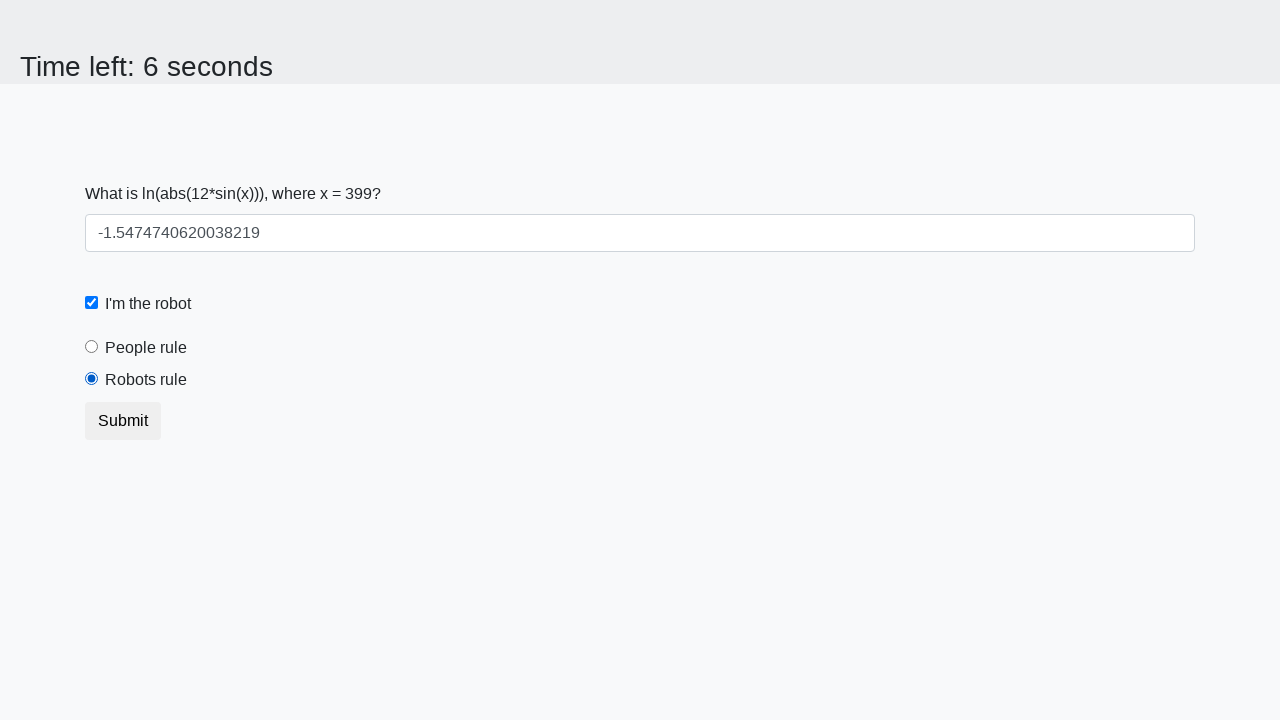

Clicked the submit button at (123, 421) on button.btn
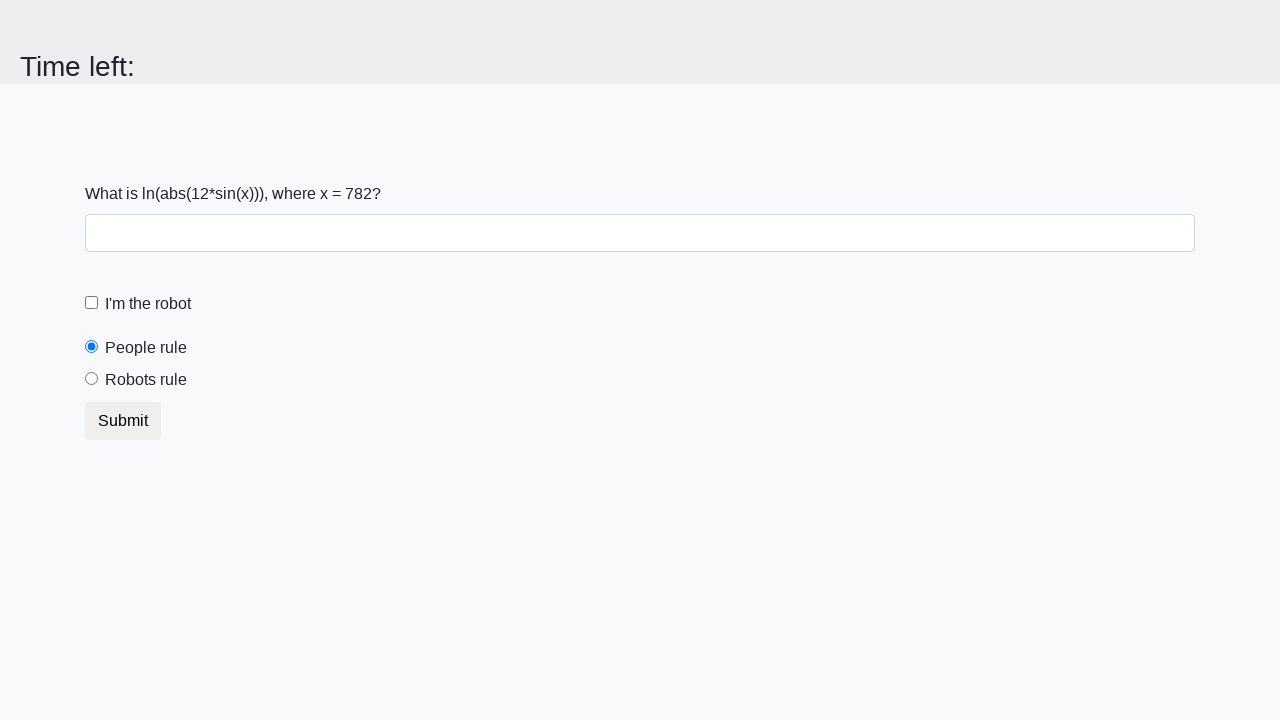

Waited for form submission to complete
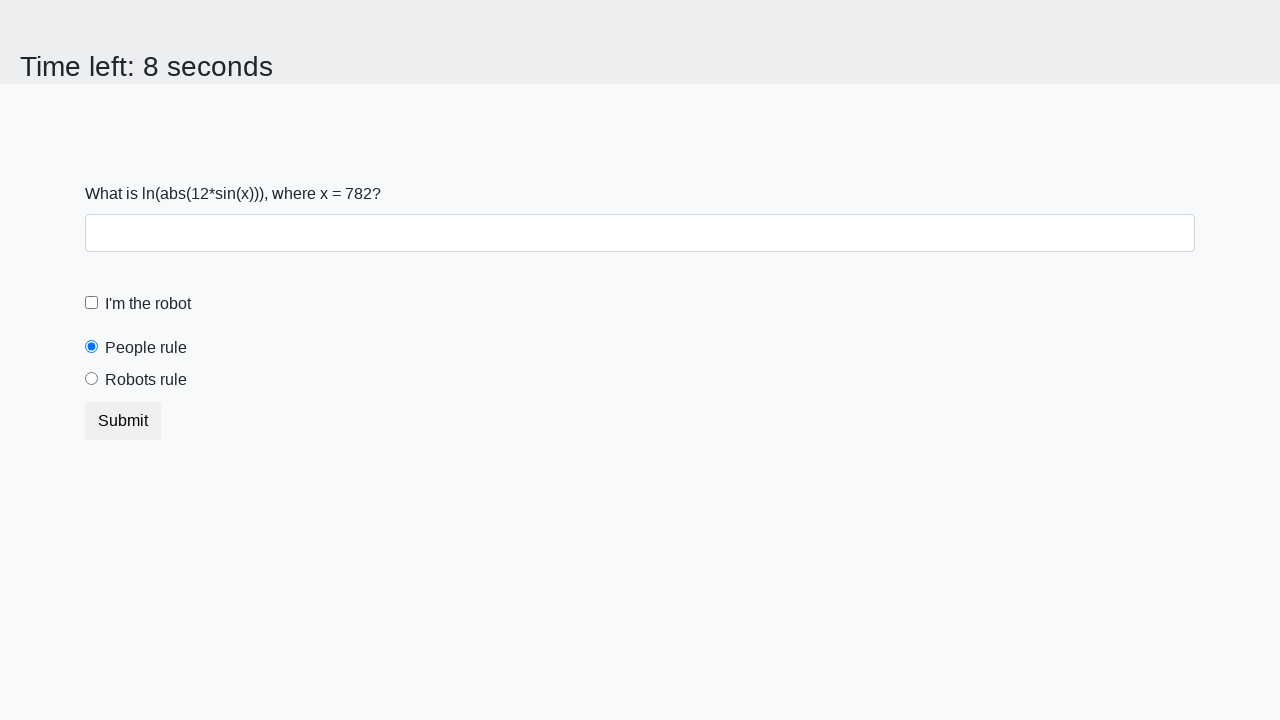

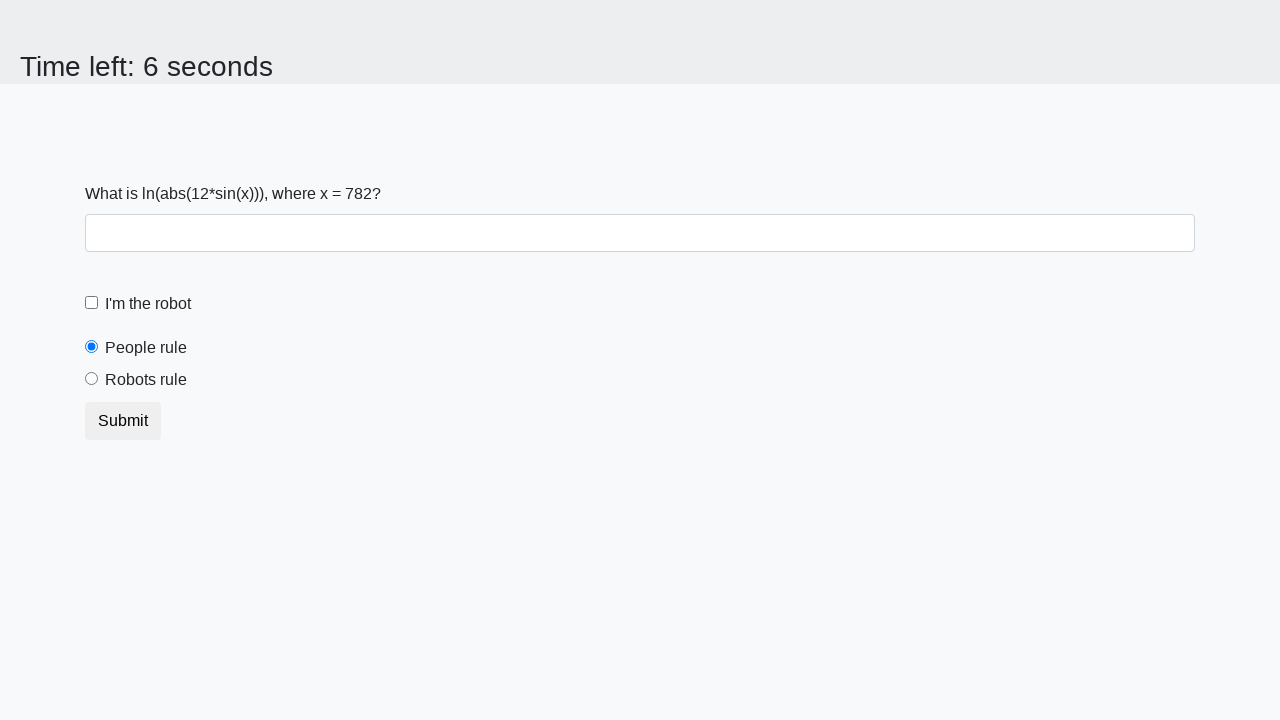